Tests registration form by filling first name, last name, and email fields, then submitting the form and verifying success message

Starting URL: http://suninjuly.github.io/registration1.html

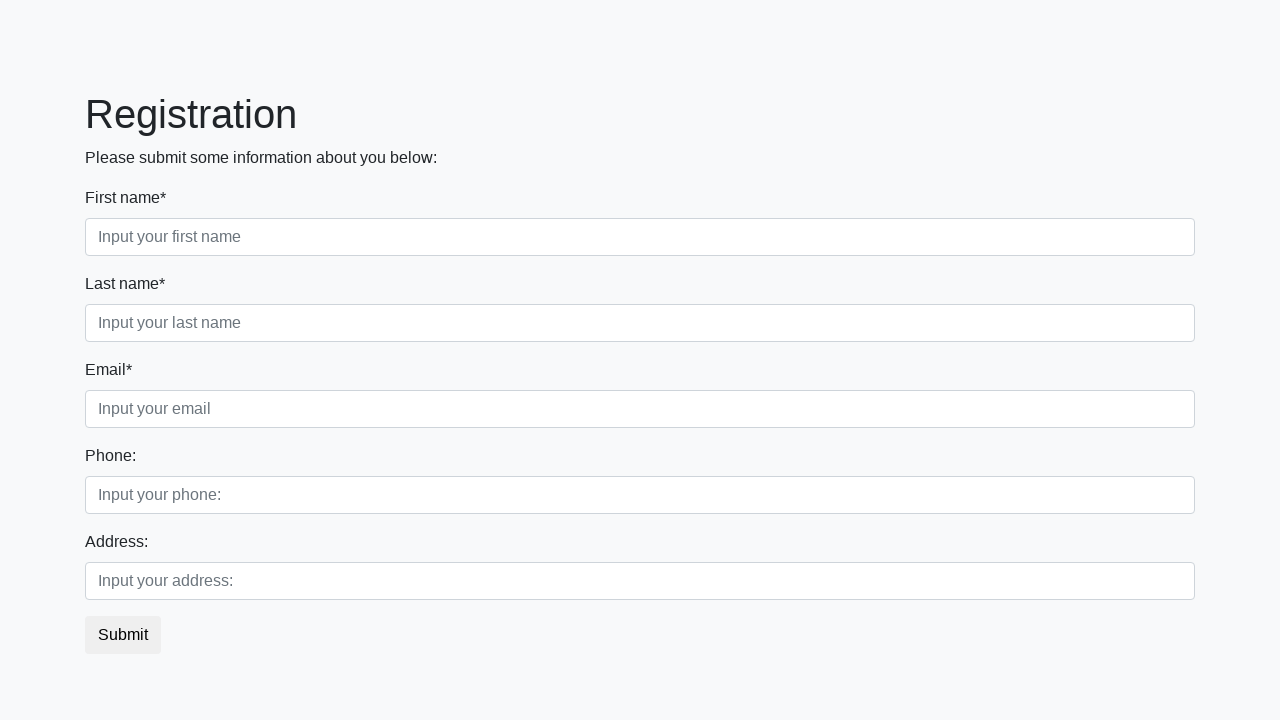

Navigated to registration form URL
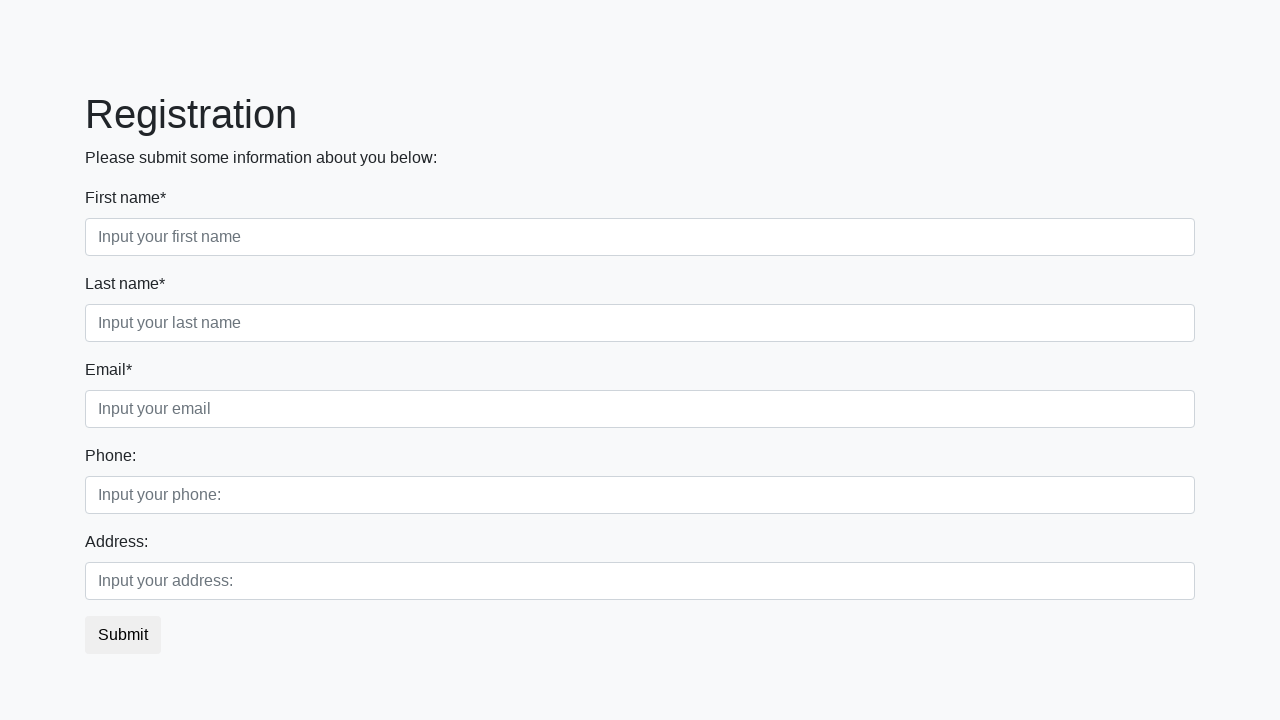

Filled first name field with 'Ivan' on input[placeholder='Input your first name']
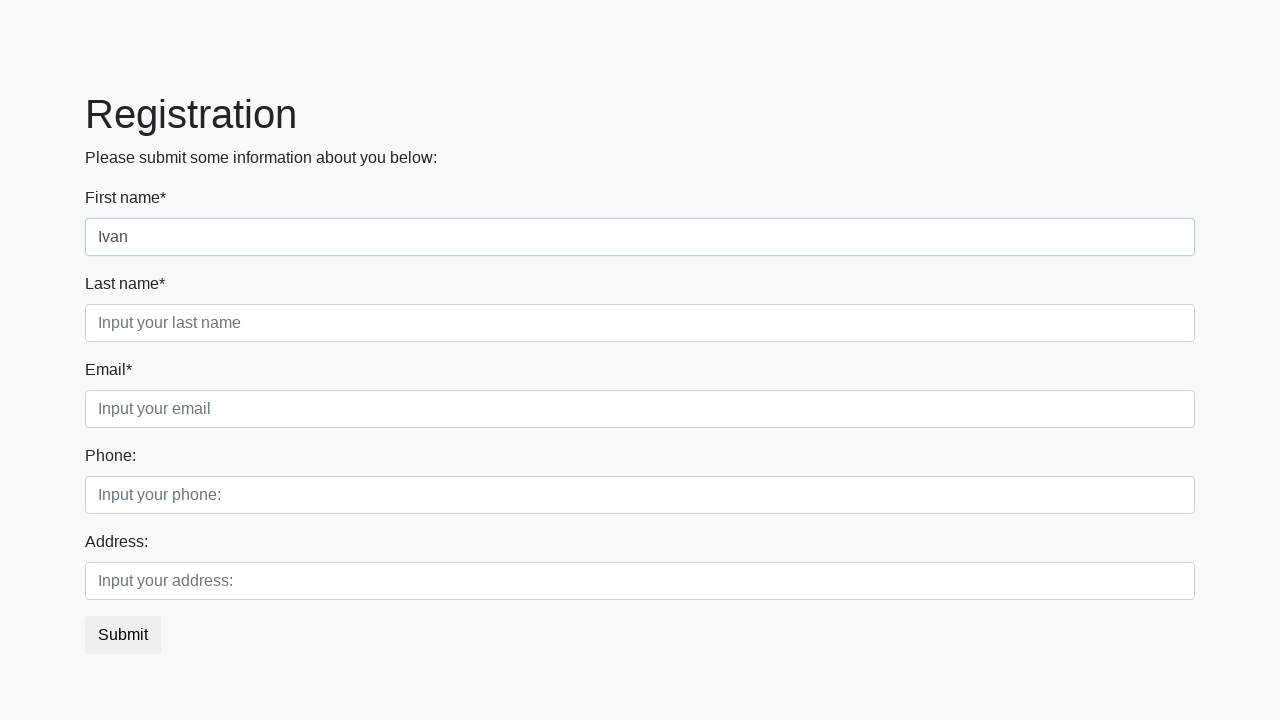

Filled last name field with 'Pirogov' on input[placeholder='Input your last name']
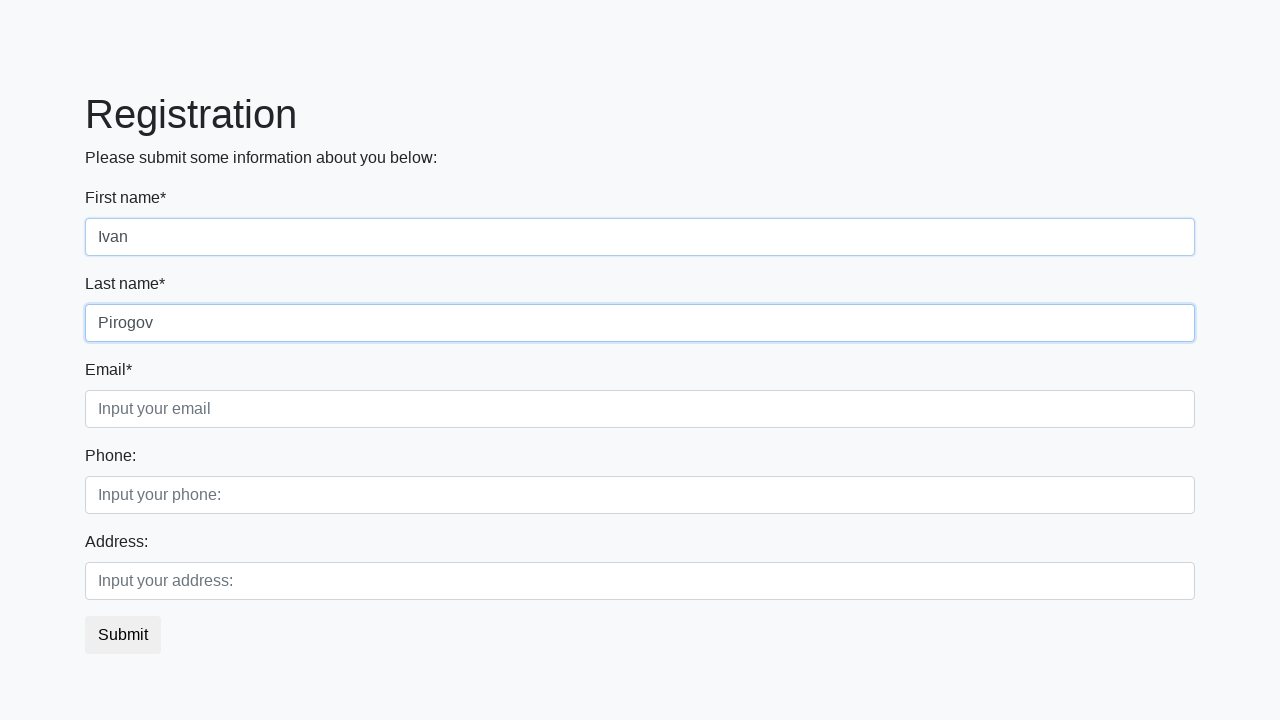

Filled email field with 'test@mail.ru' on input.form-control.third
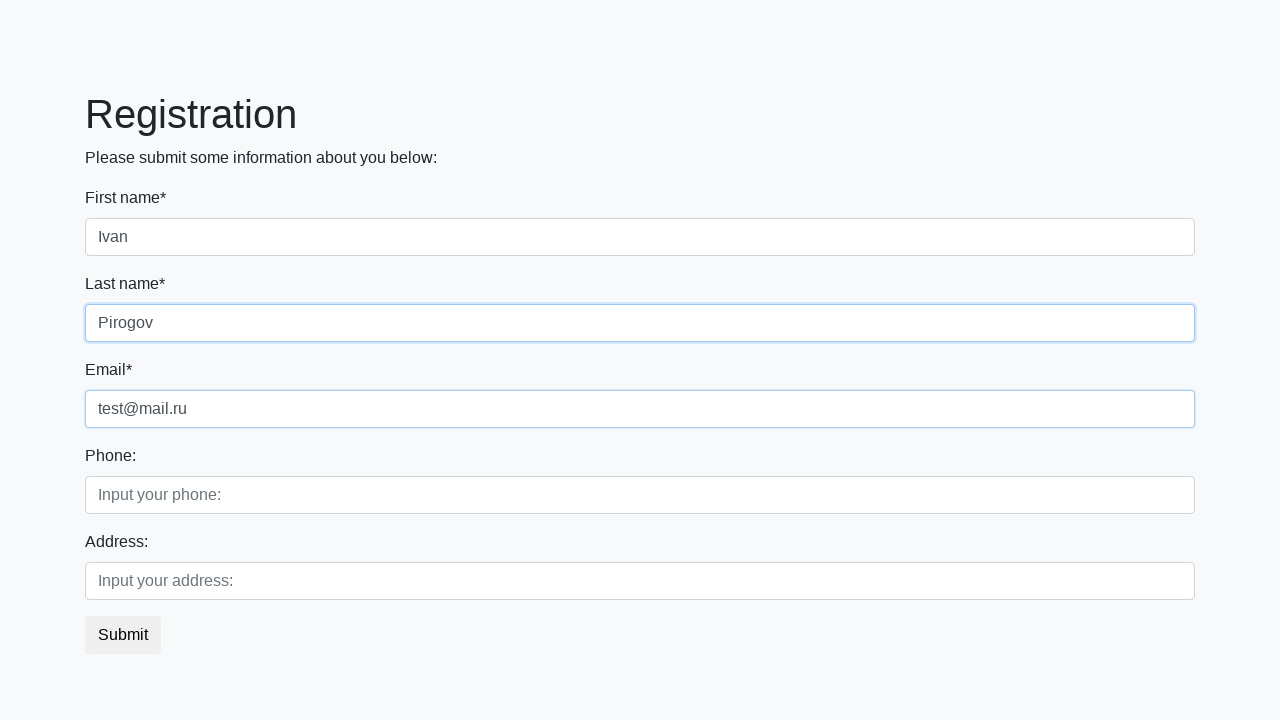

Clicked Submit button at (123, 635) on xpath=//button[text()='Submit']
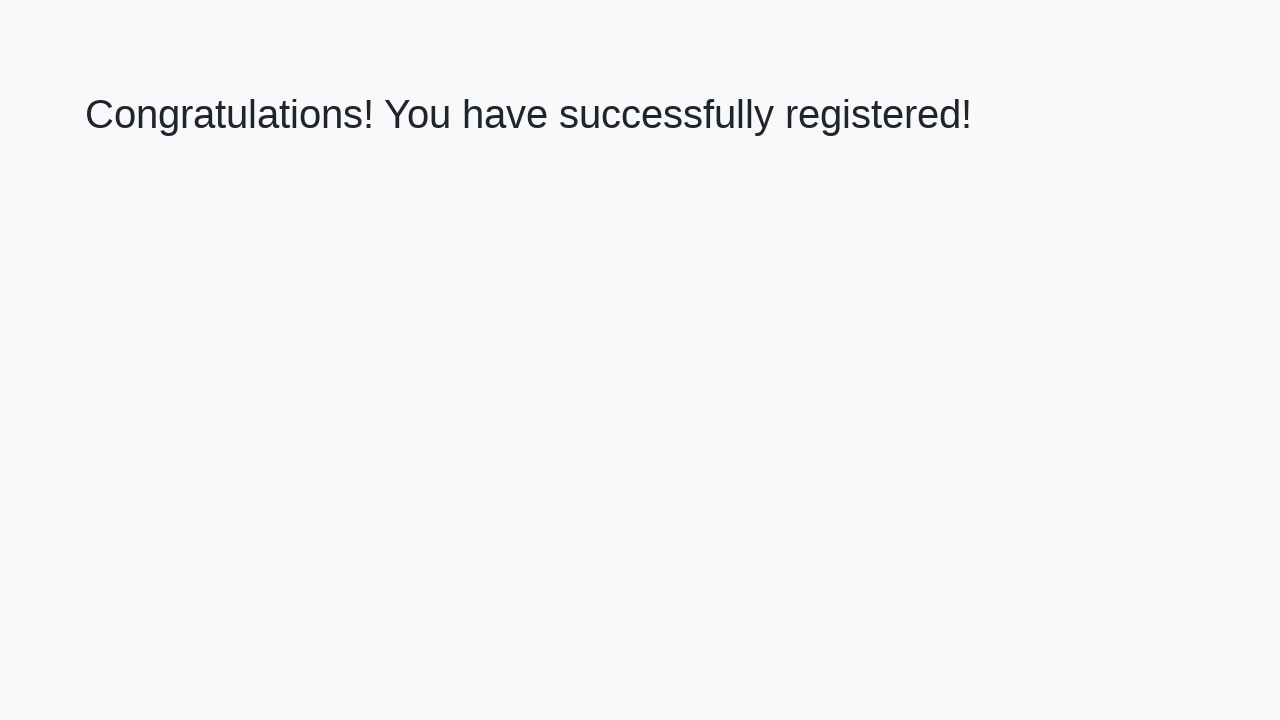

Success heading appeared on page
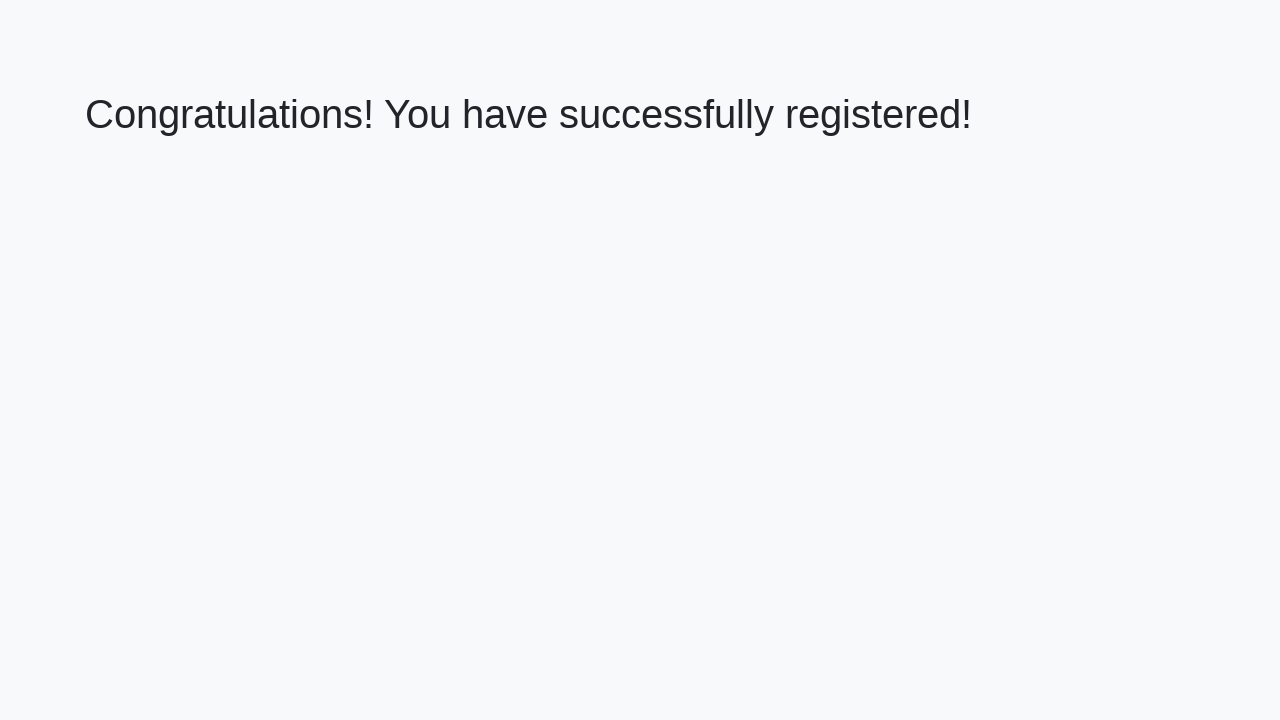

Verified success message: 'Congratulations! You have successfully registered!'
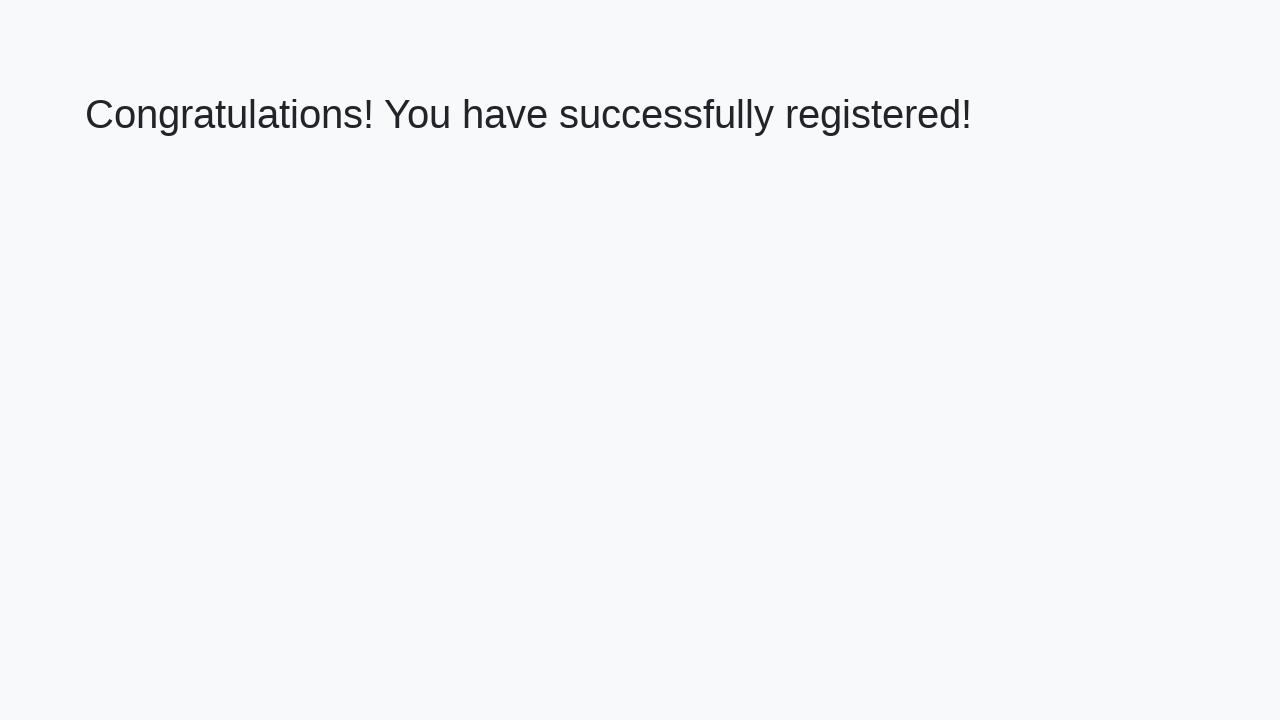

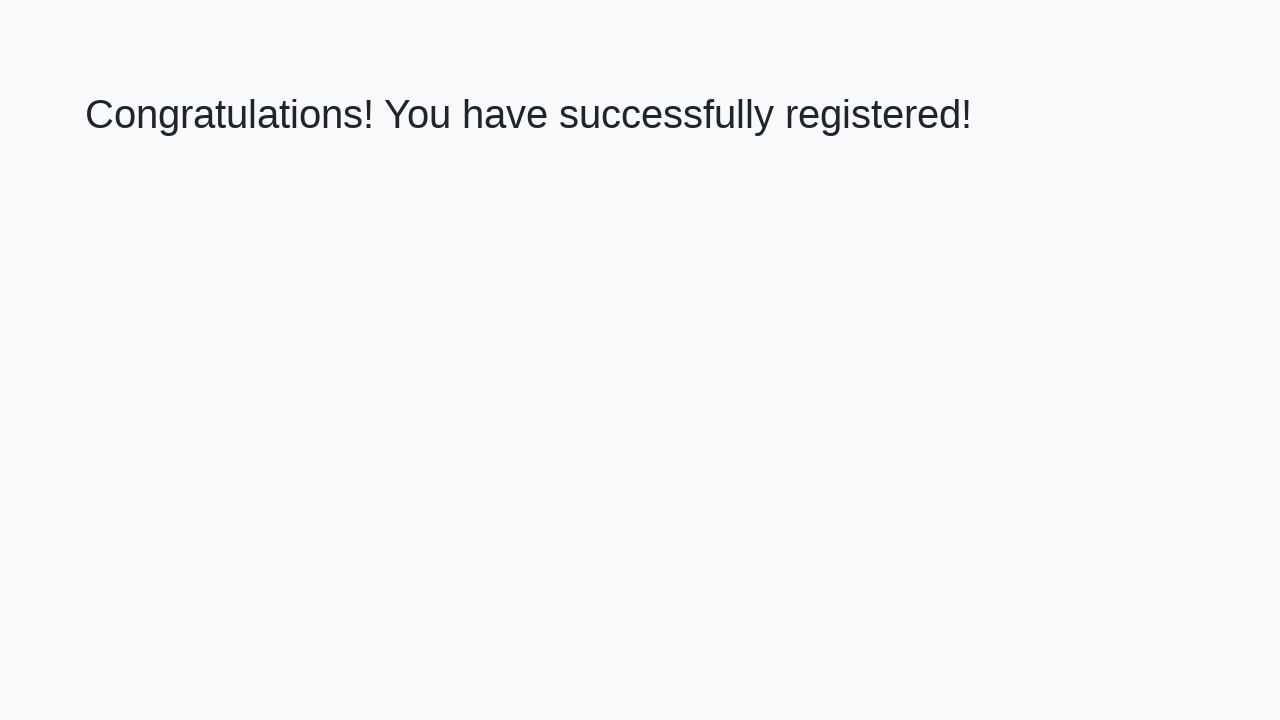